Navigates to the Bikewale homepage and verifies the page loads successfully

Starting URL: https://www.bikewale.com/

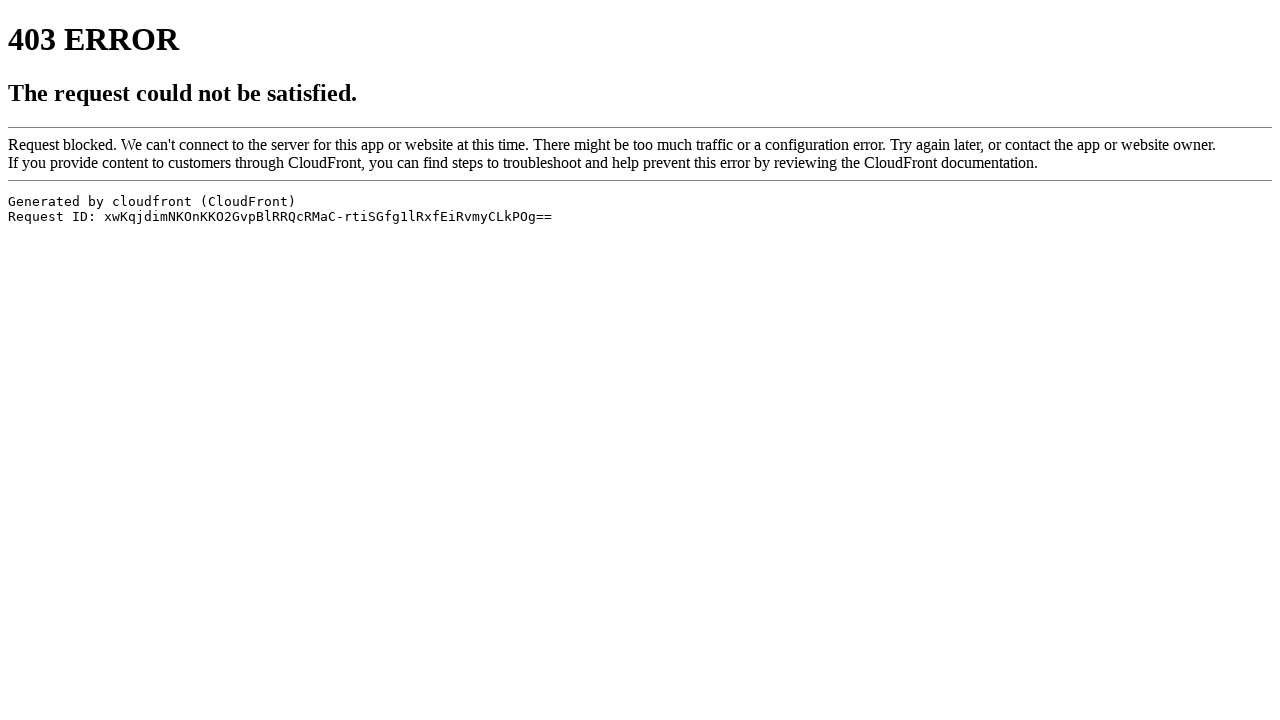

Navigated to Bikewale homepage
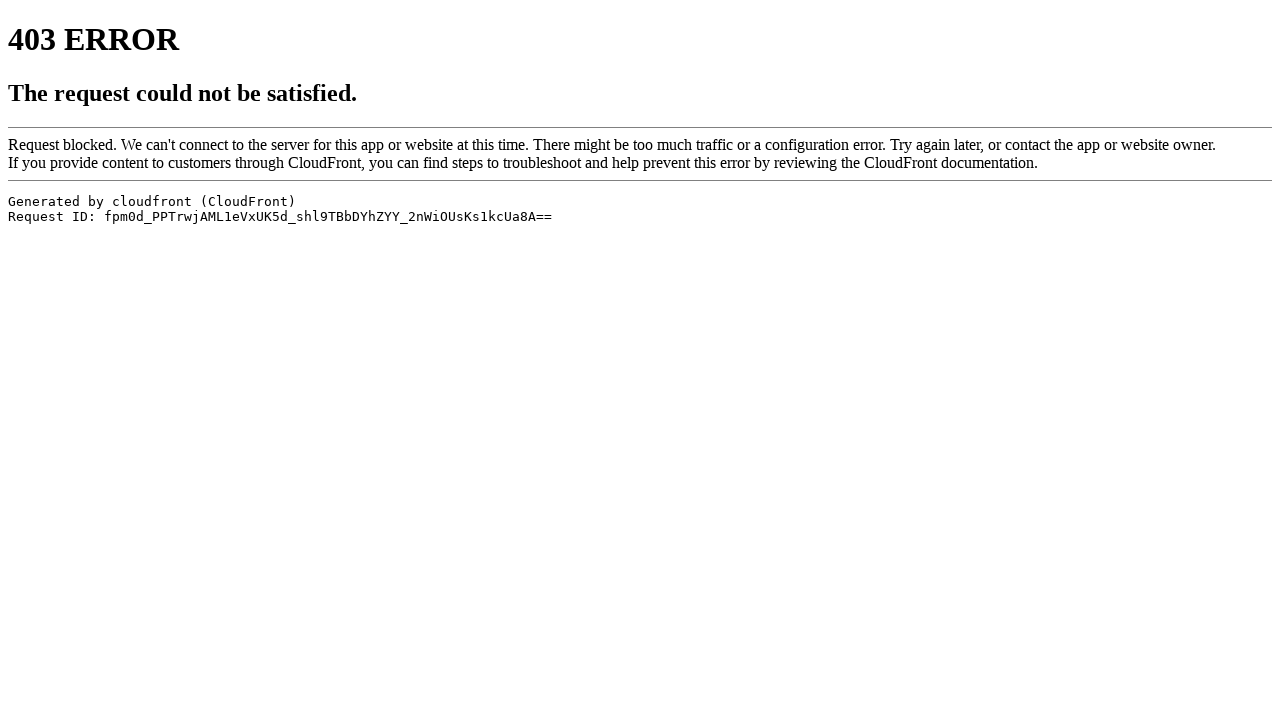

Page DOM content loaded
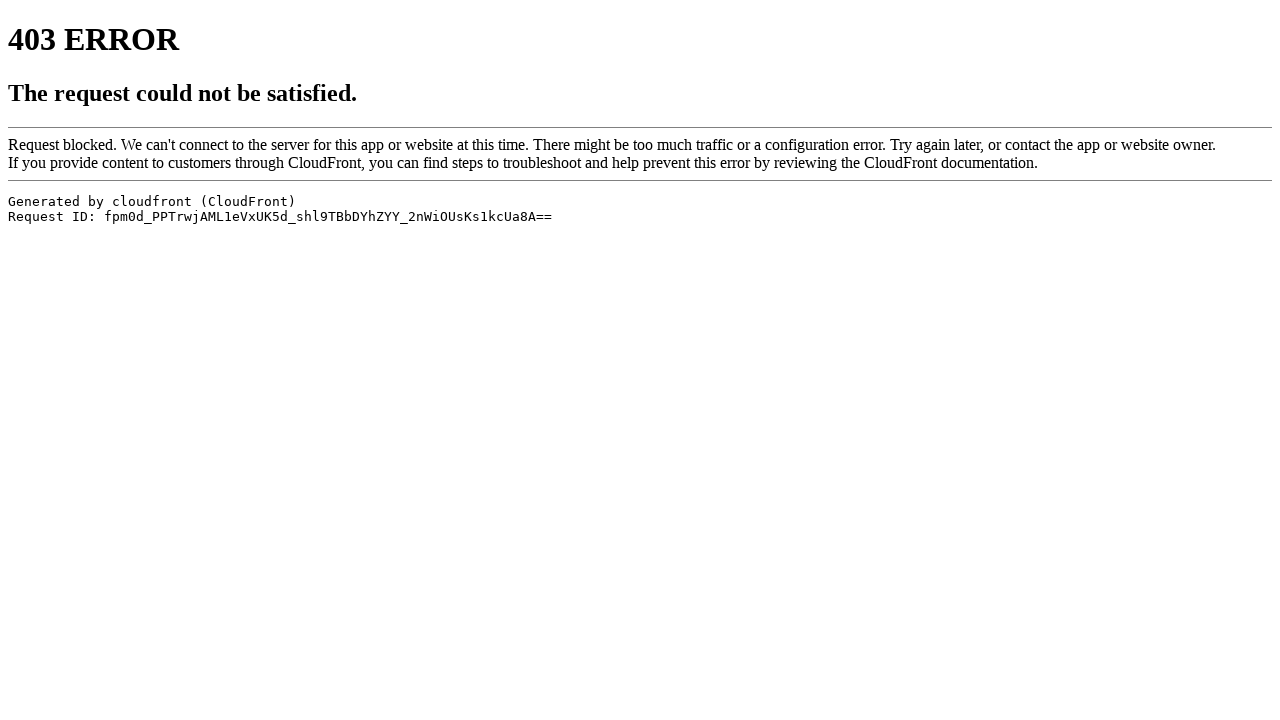

Body element is present and page has loaded successfully
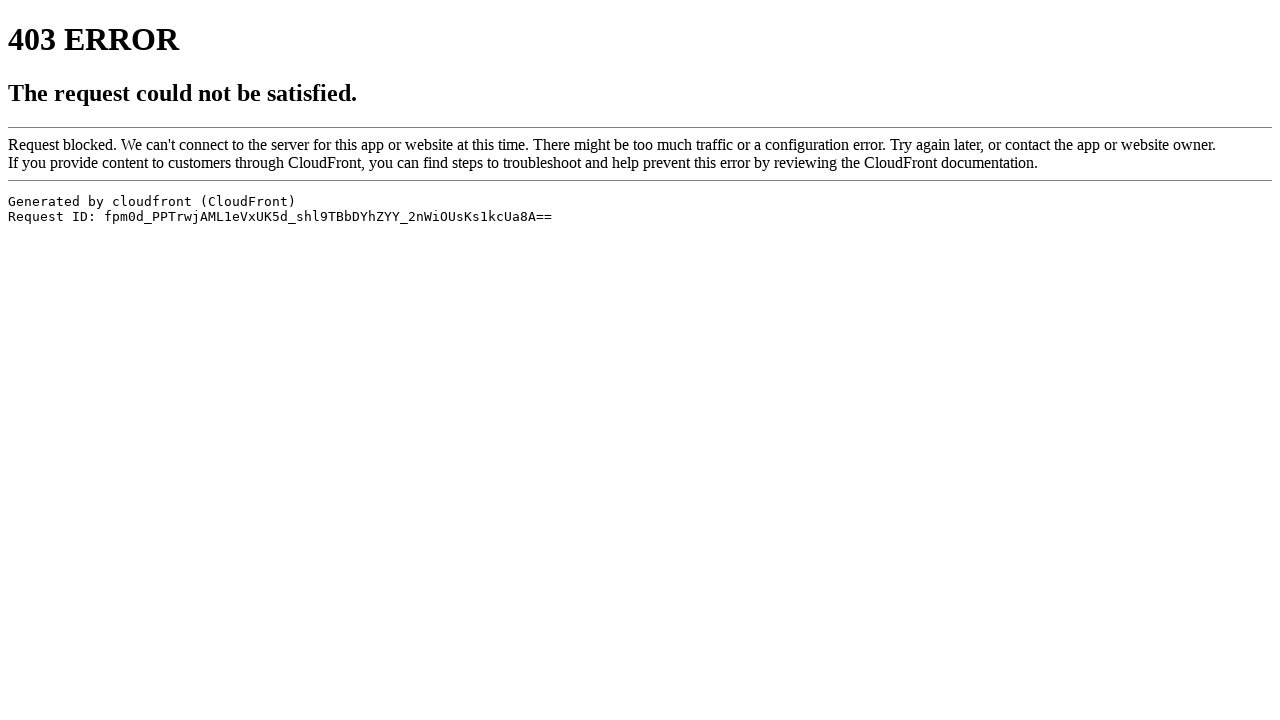

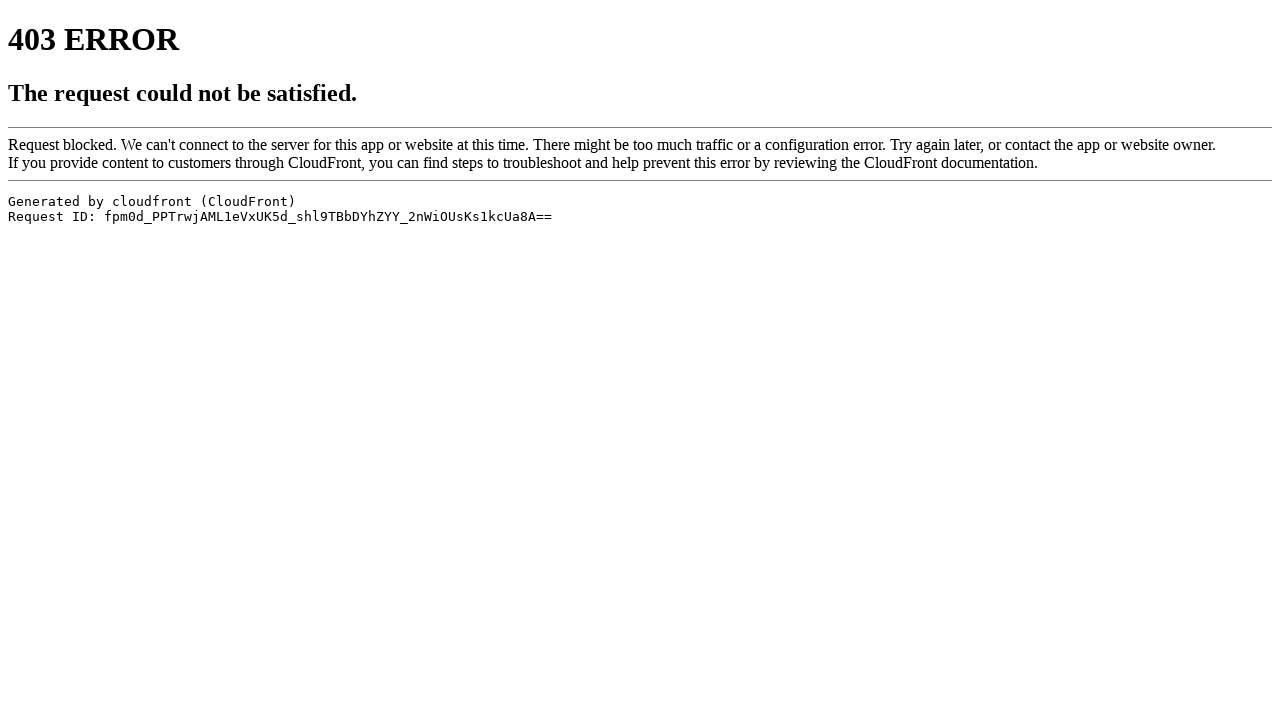